Verifies that product cards are displayed on the homepage

Starting URL: https://www.demoblaze.com/

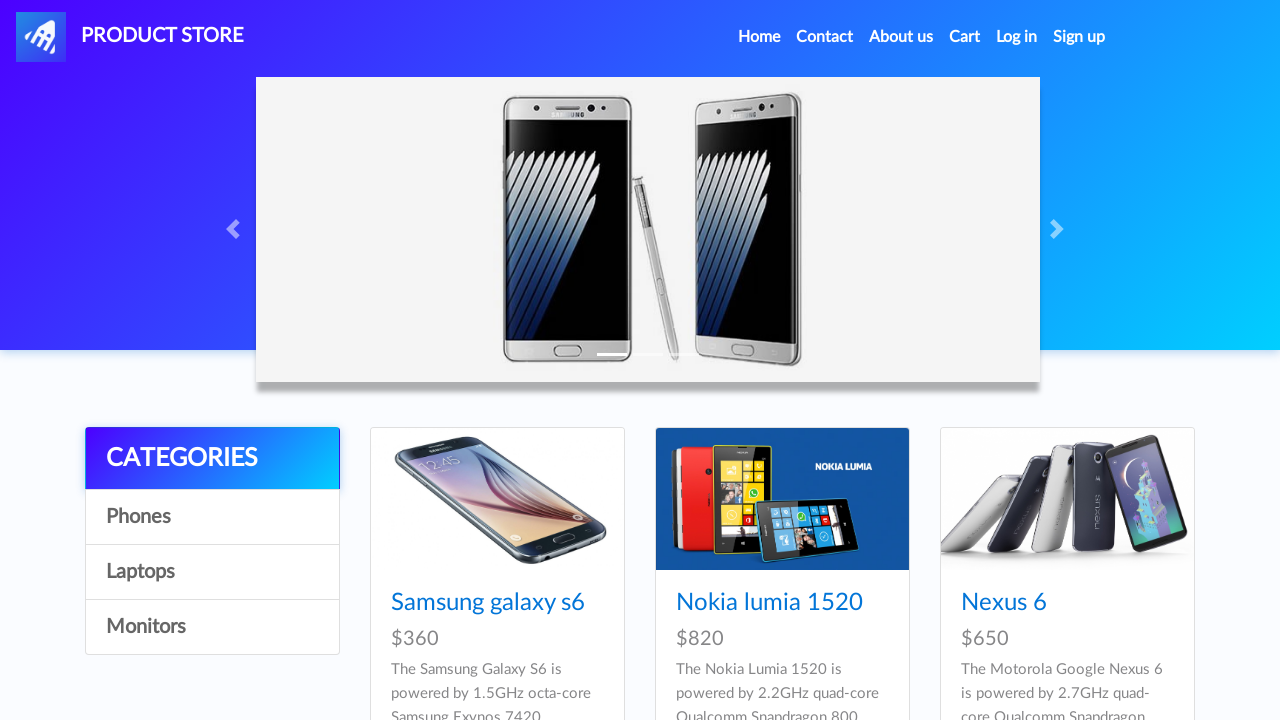

Waited for product cards to load on homepage
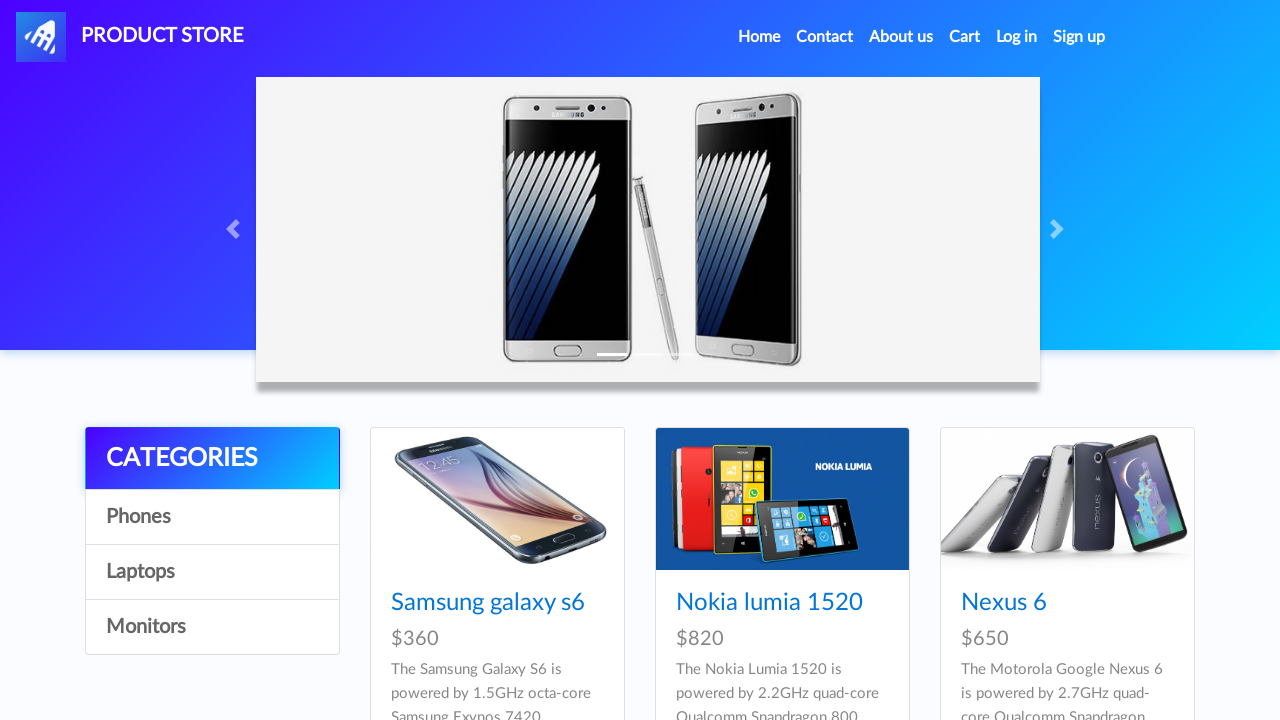

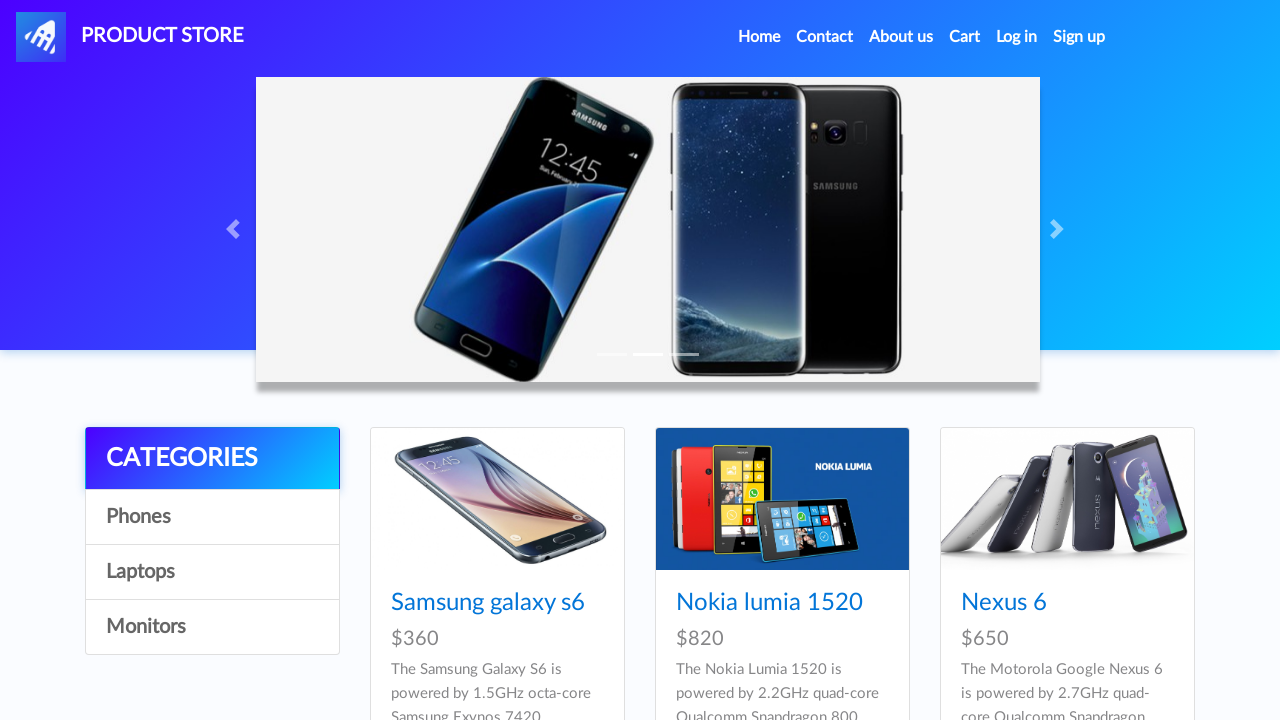